Navigates to NextBaseCRM login page and verifies that the "Log In" button text is displayed correctly by checking its value attribute

Starting URL: https://login1.nextbasecrm.com/

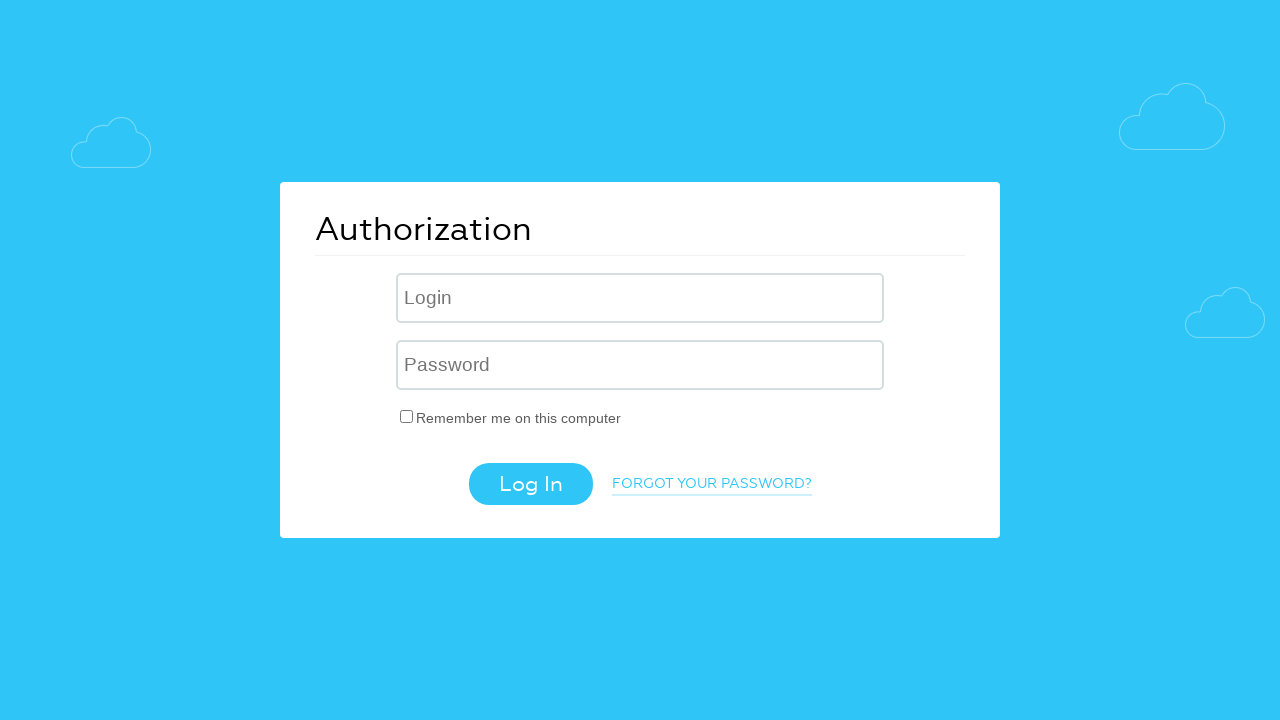

Navigated to NextBaseCRM login page
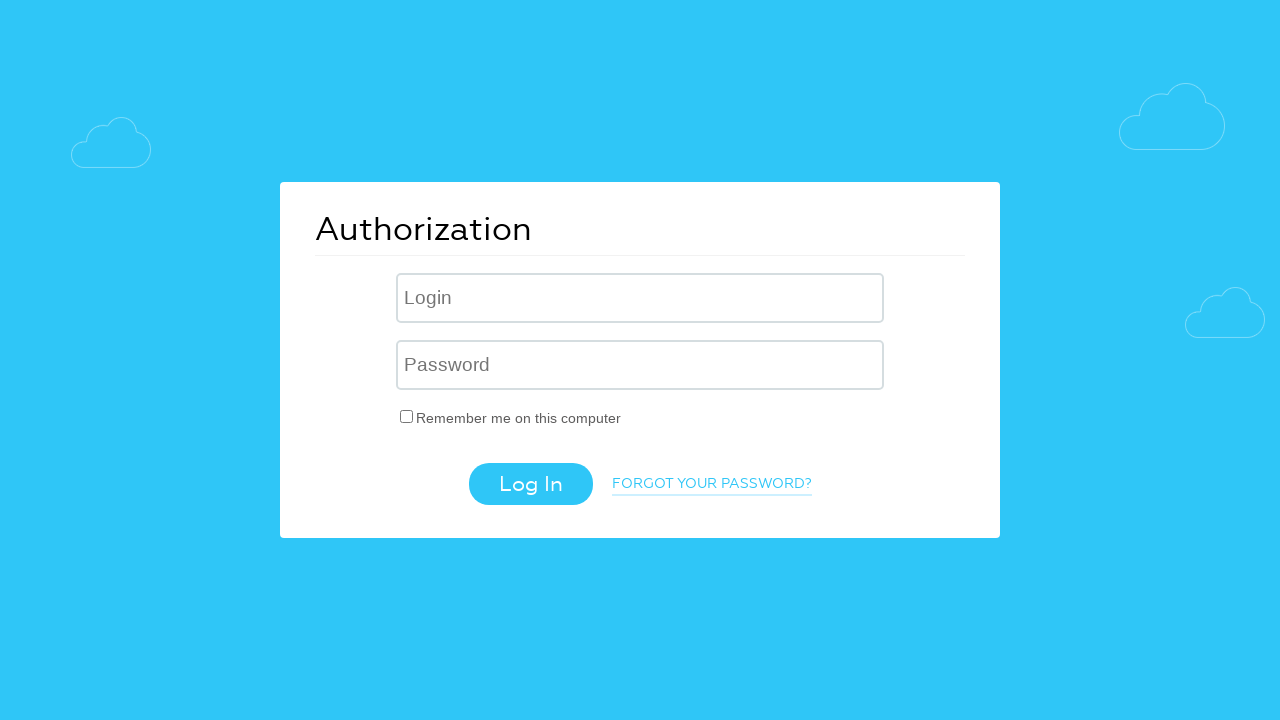

Located Log In button using CSS selector
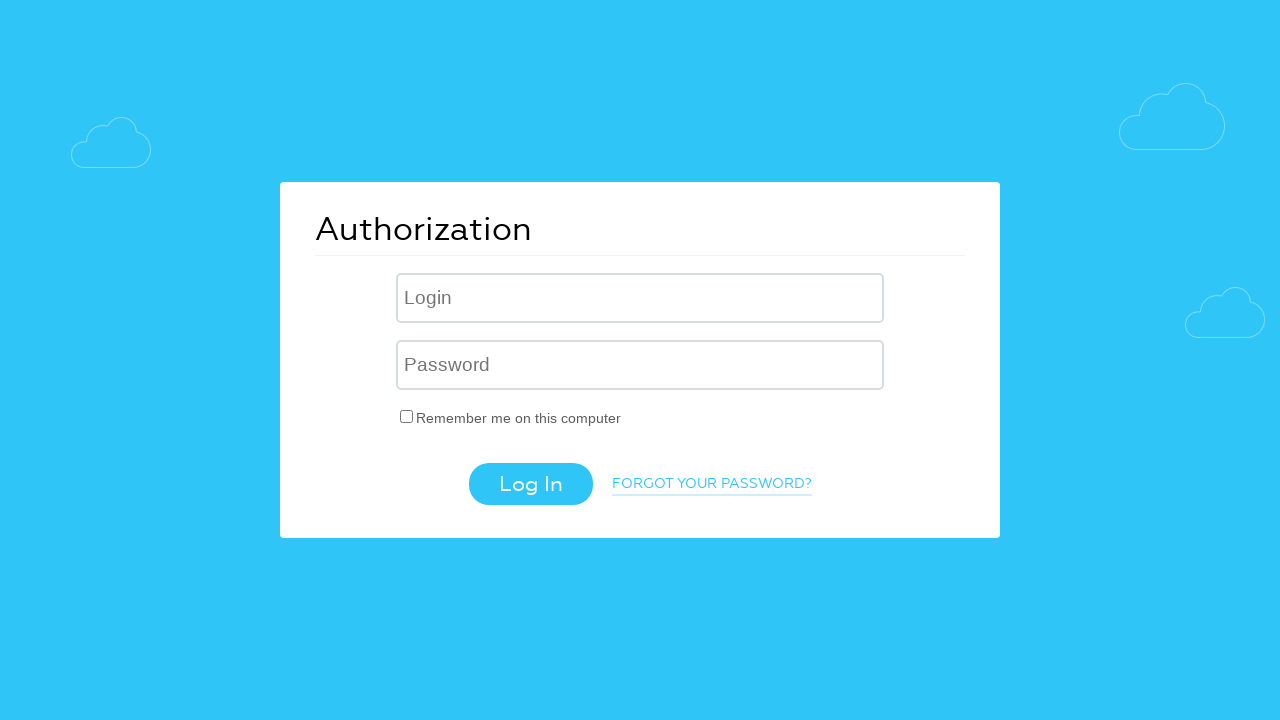

Log In button is visible
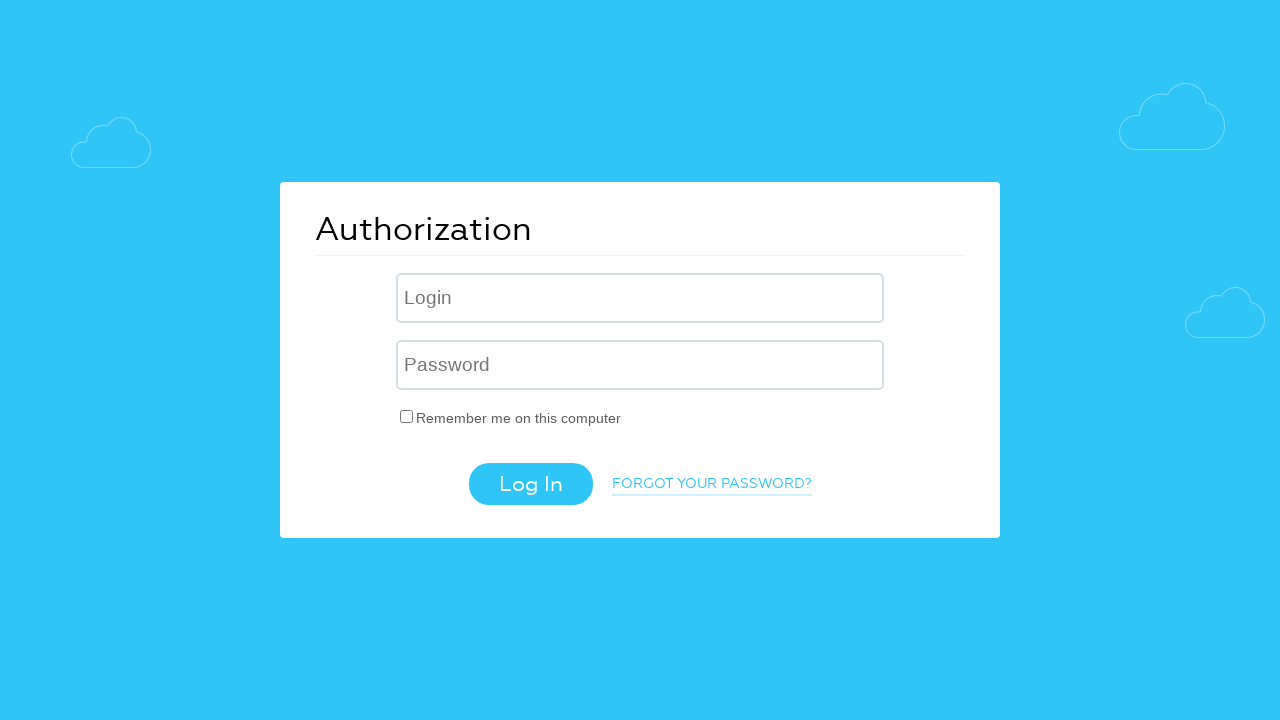

Retrieved value attribute from Log In button
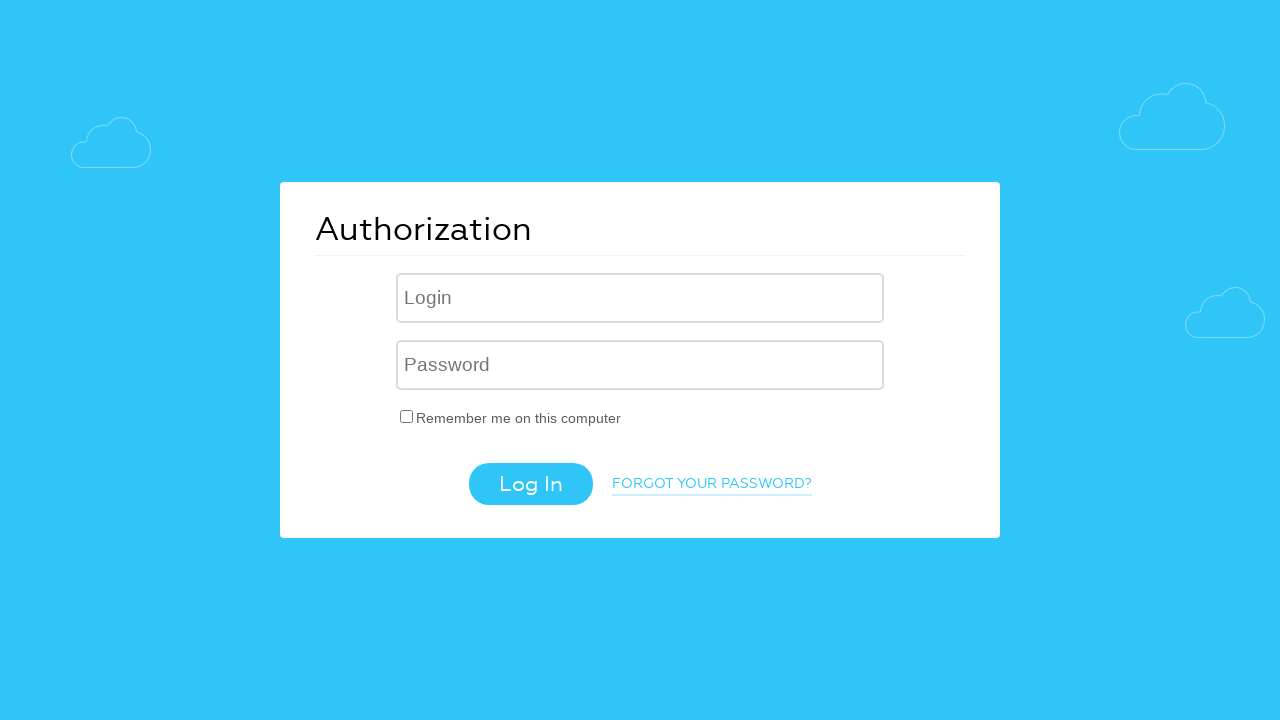

Verified Log In button text matches expected value: 'Log In'
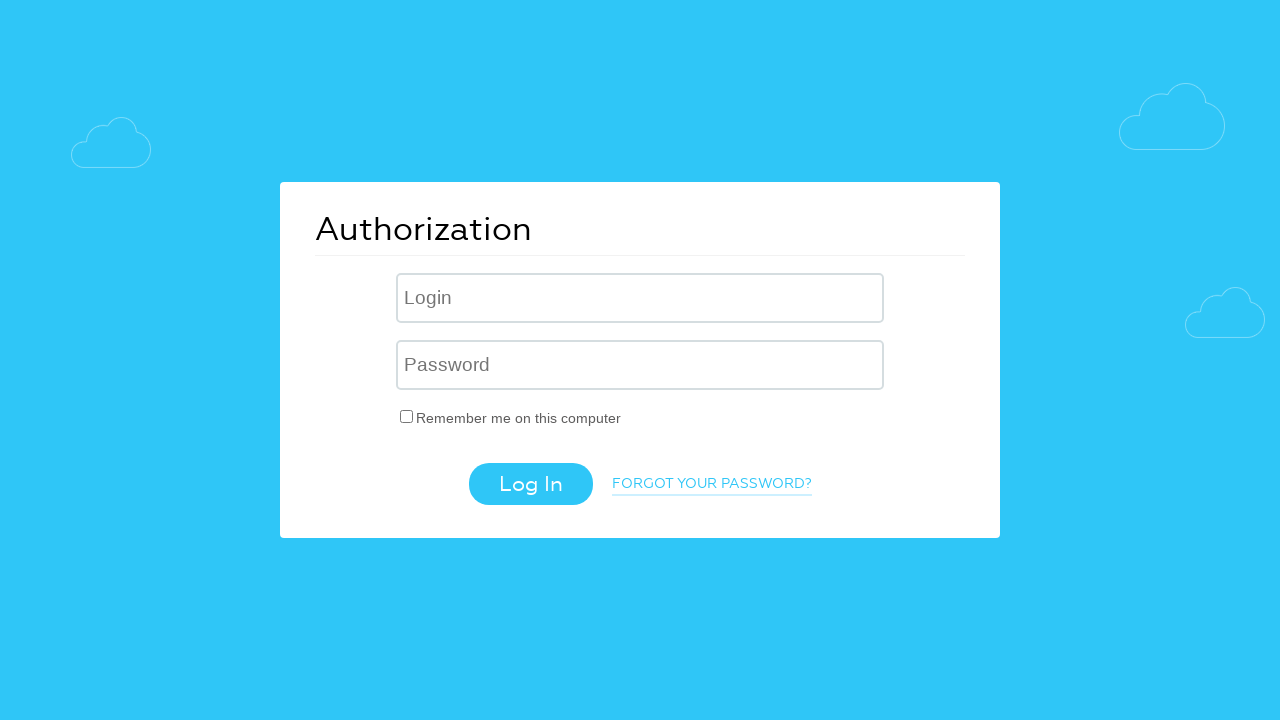

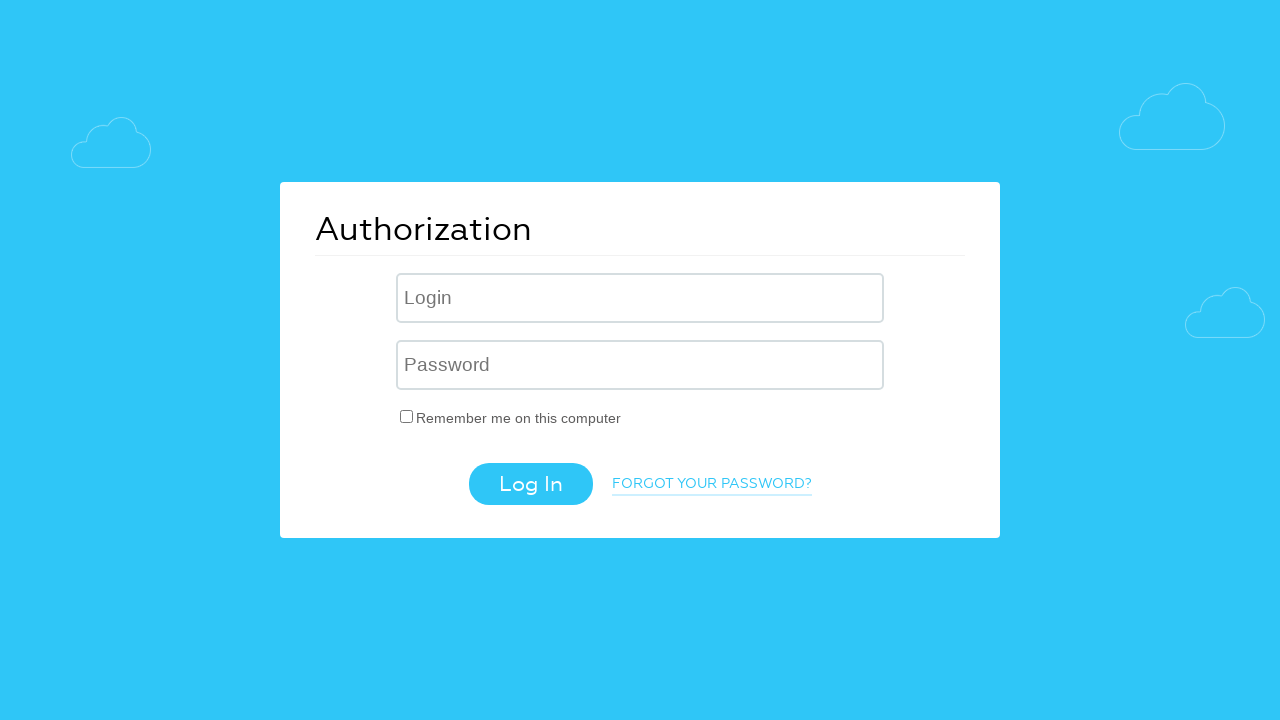